Tests JavaScript confirmation alert handling by clicking a button to trigger the alert, accepting it, and verifying the result message displays correctly on the page.

Starting URL: http://the-internet.herokuapp.com/javascript_alerts

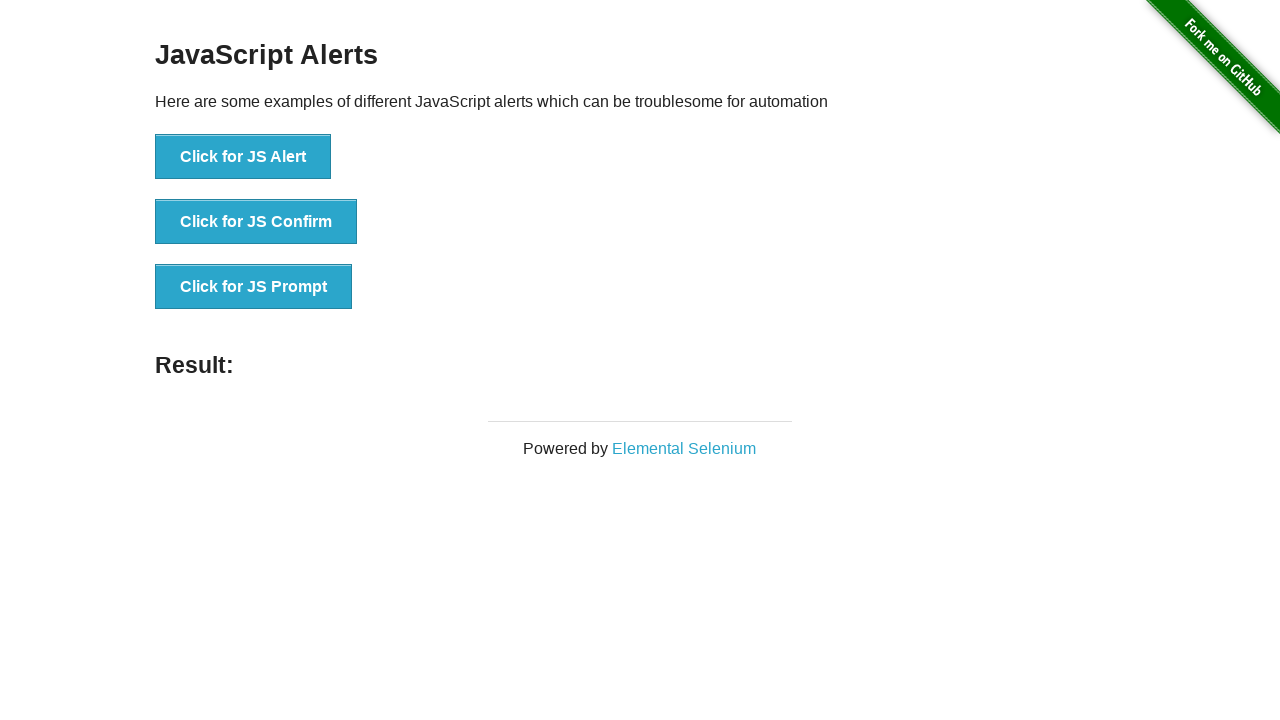

Clicked the confirmation alert button at (256, 222) on css=button >> nth=1
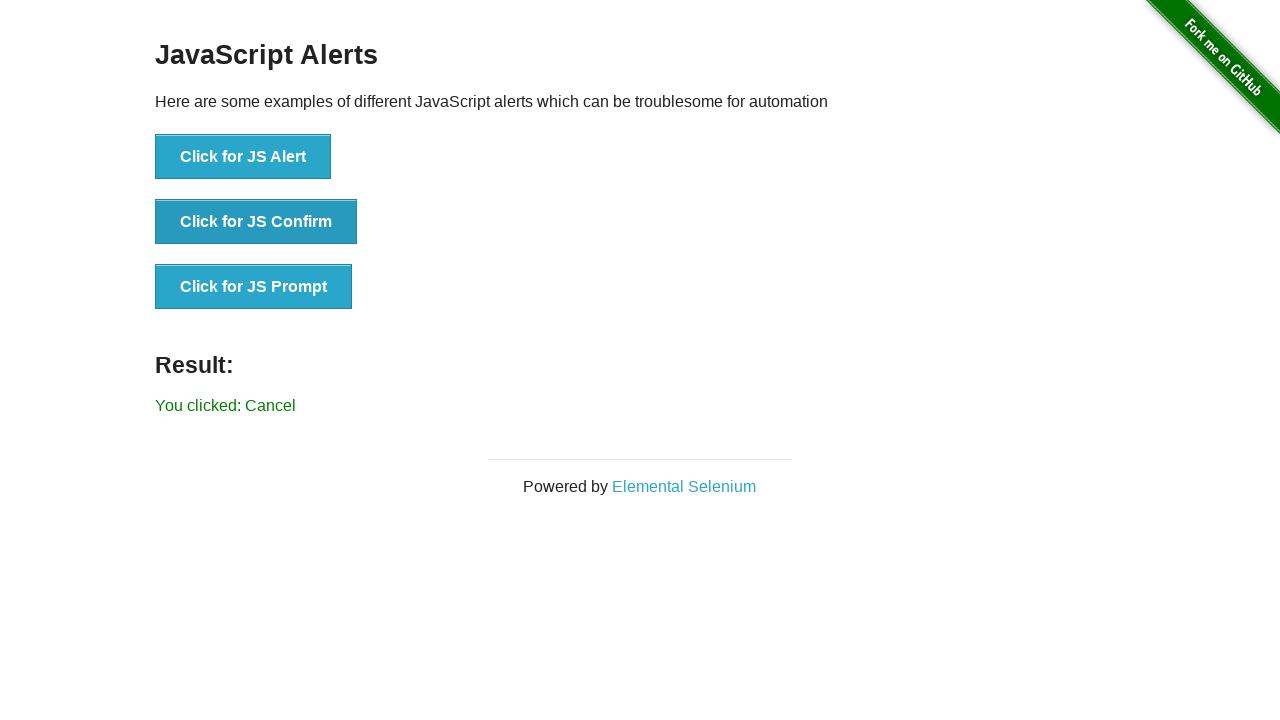

Set up dialog handler to accept confirmation alert
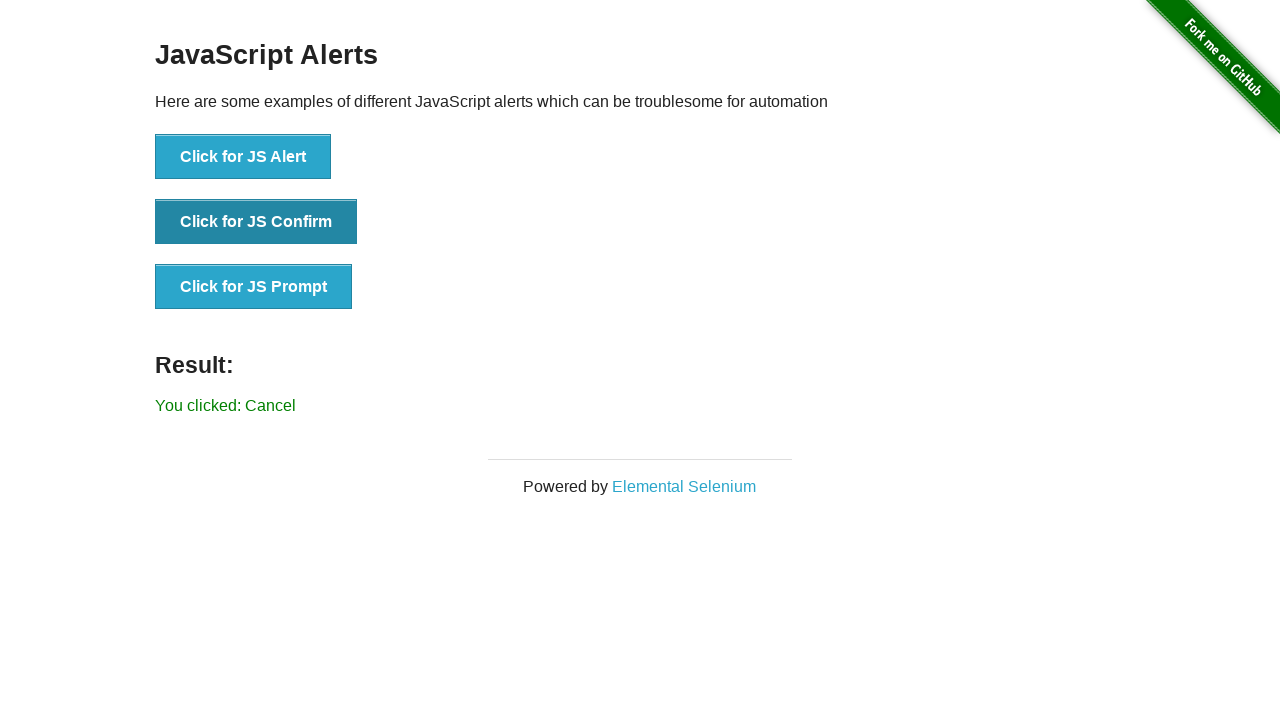

Clicked the confirmation alert button again to trigger dialog at (256, 222) on css=button >> nth=1
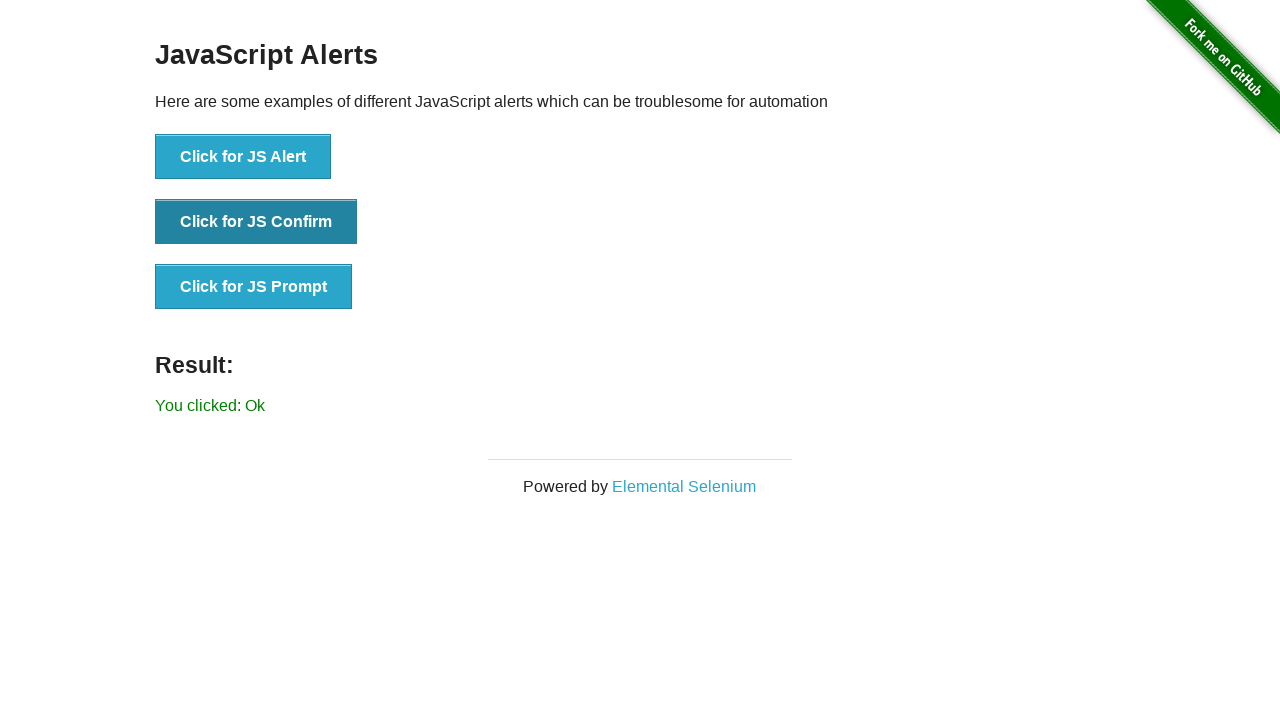

Result message element loaded
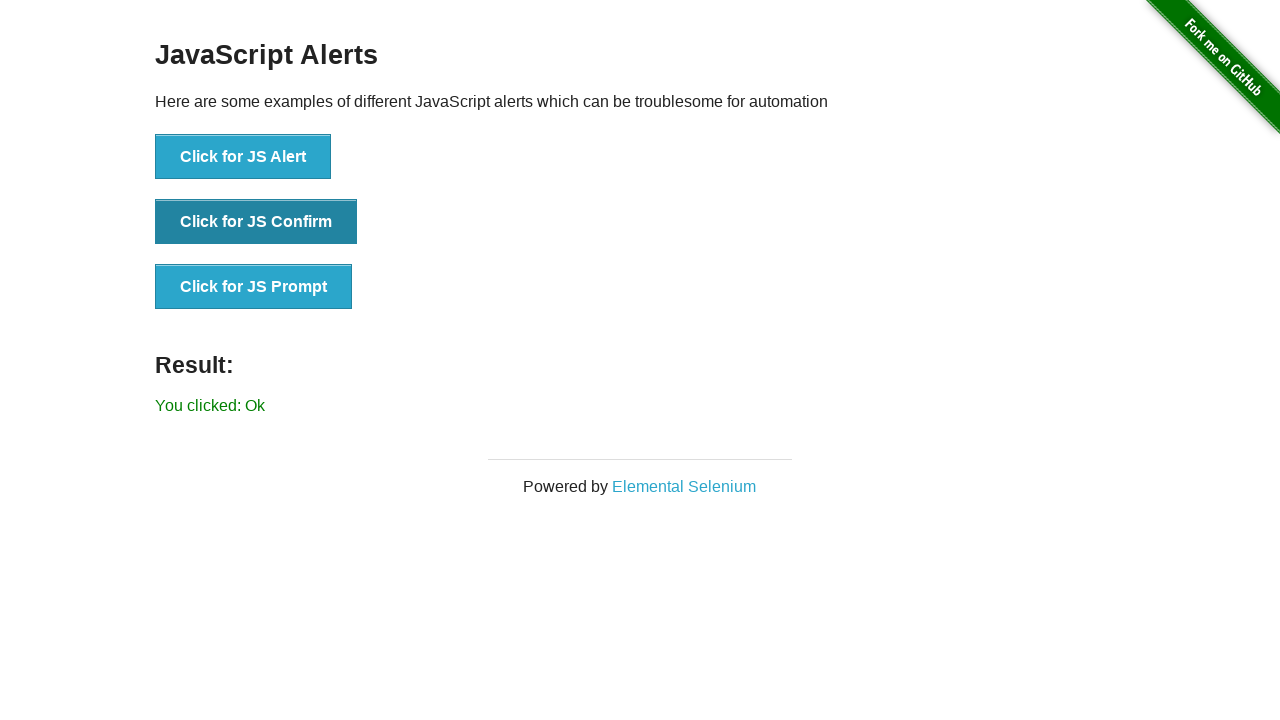

Retrieved result text from page
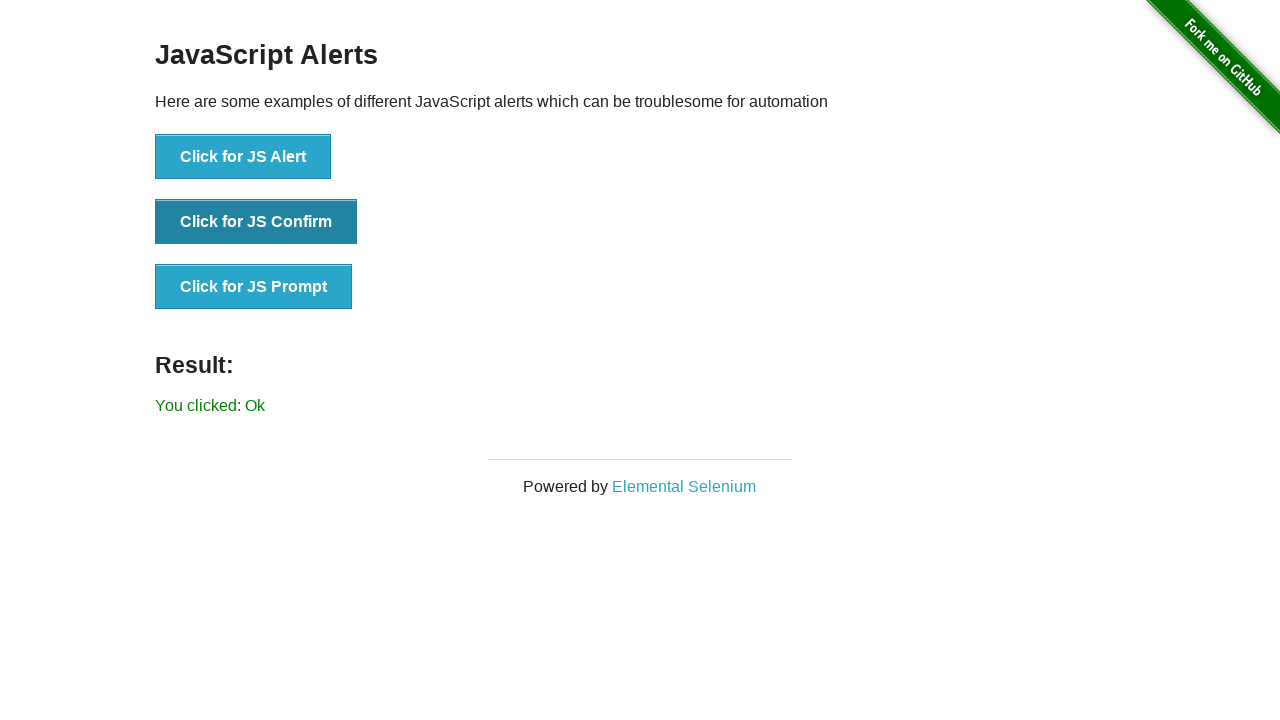

Verified result text matches expected 'You clicked: Ok'
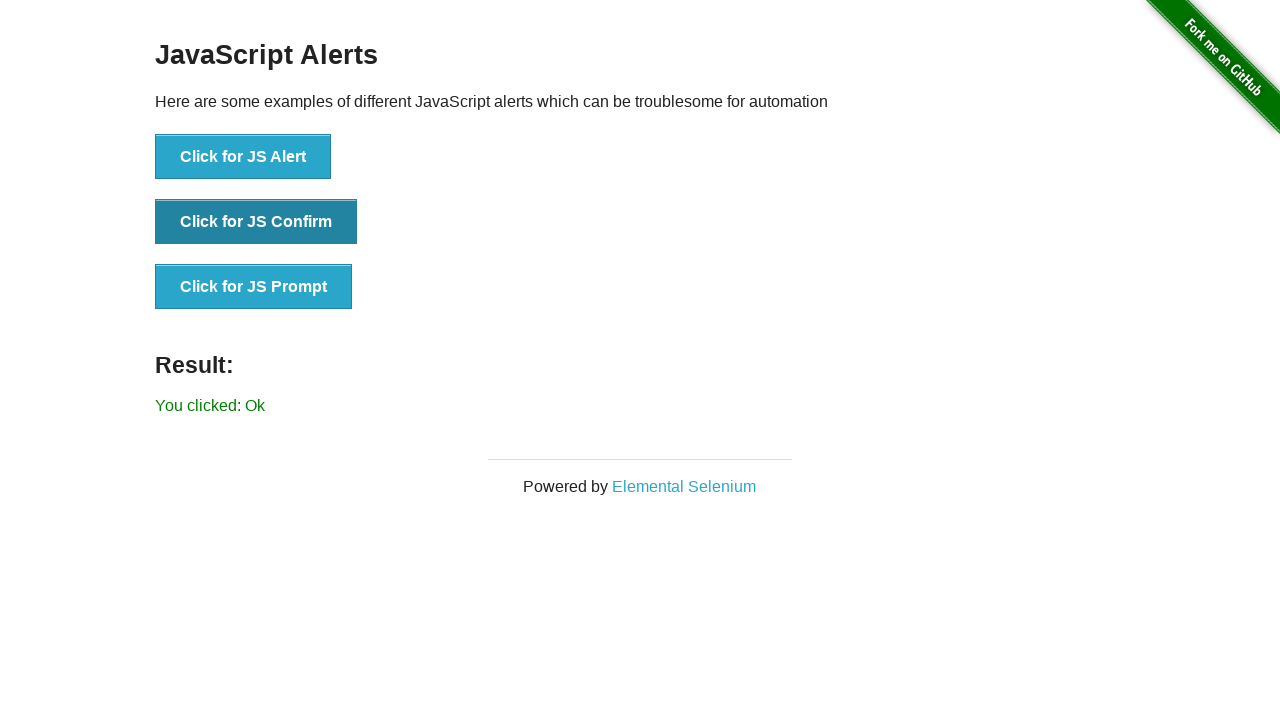

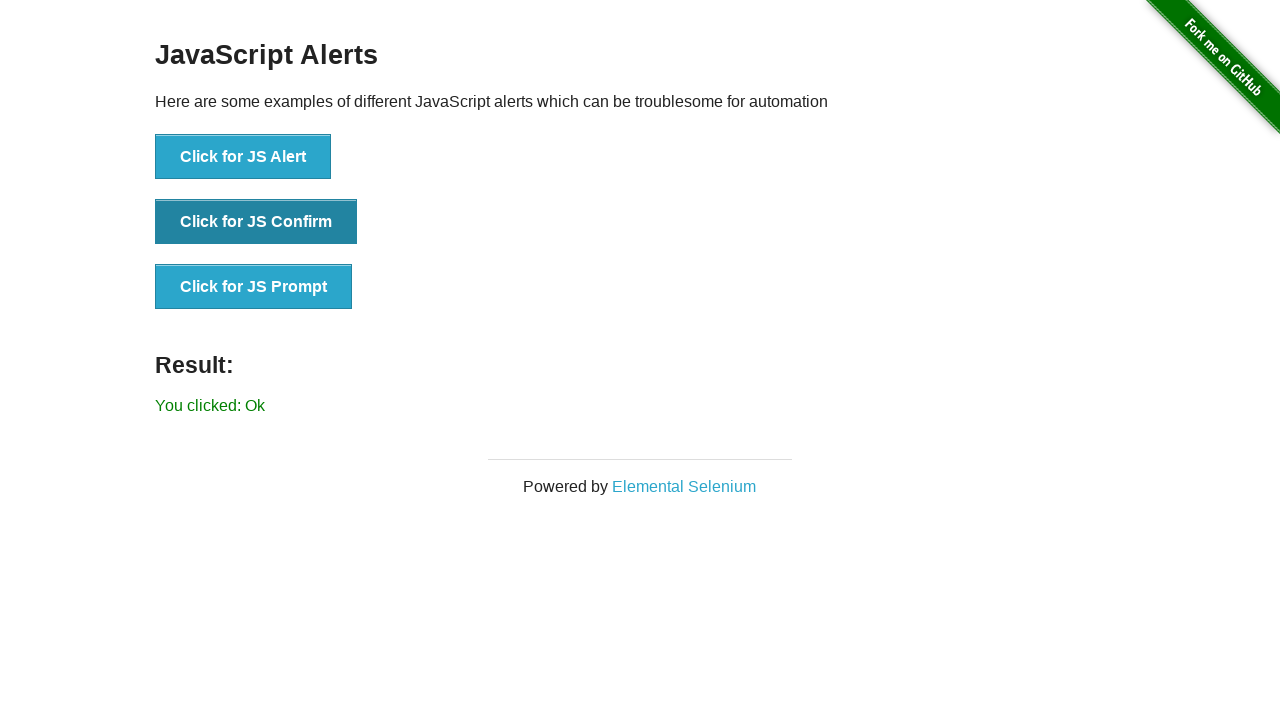